Tests that the back button correctly navigates through filter history

Starting URL: https://demo.playwright.dev/todomvc

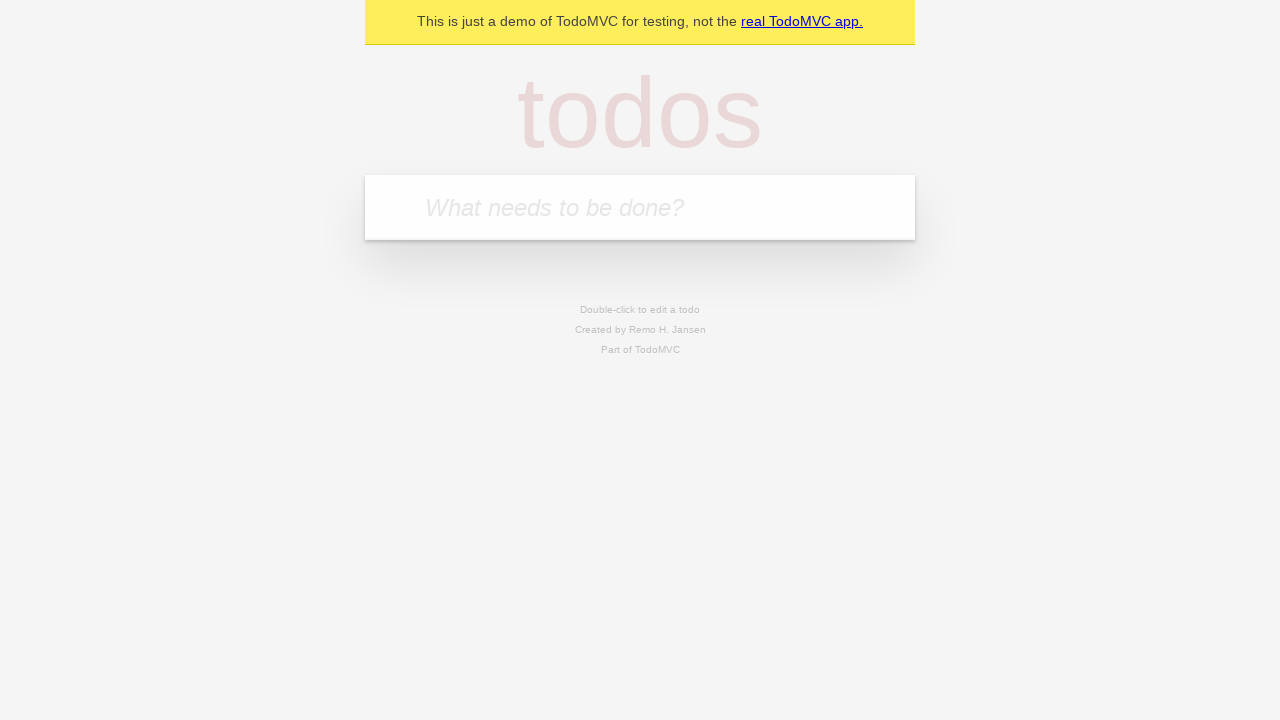

Filled new todo input with 'buy some cheese' on .new-todo
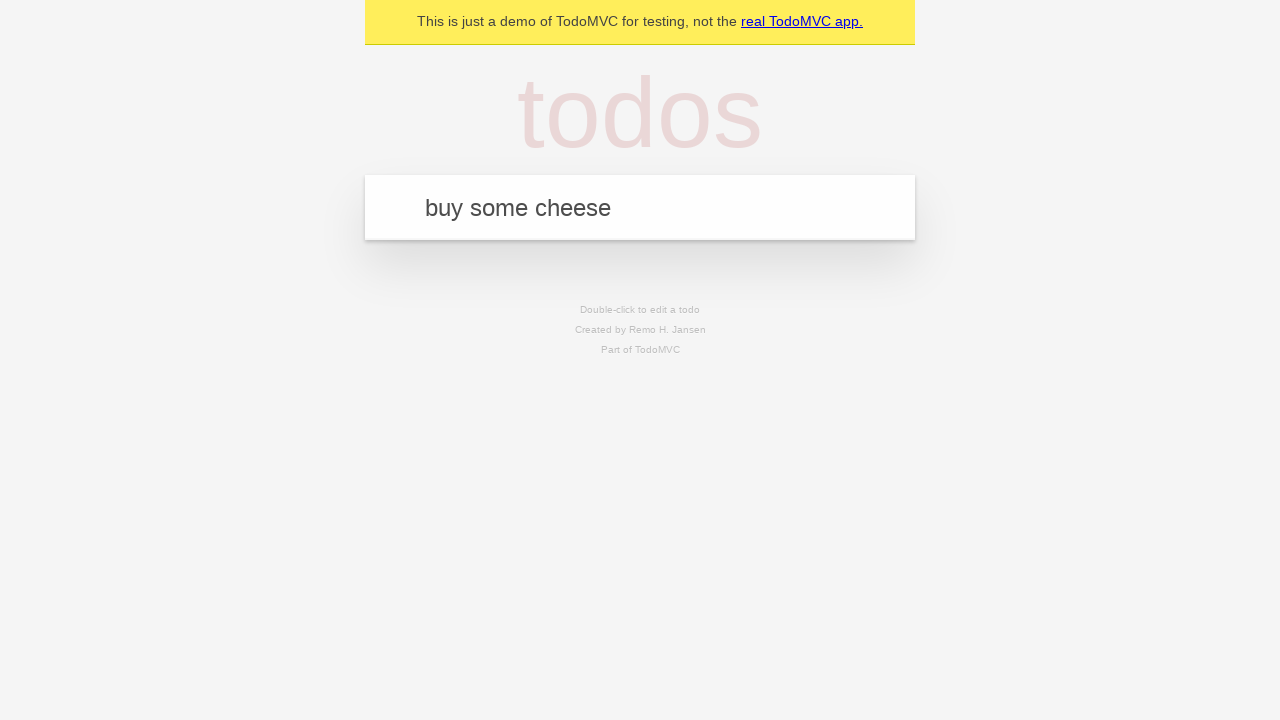

Pressed Enter to create first todo on .new-todo
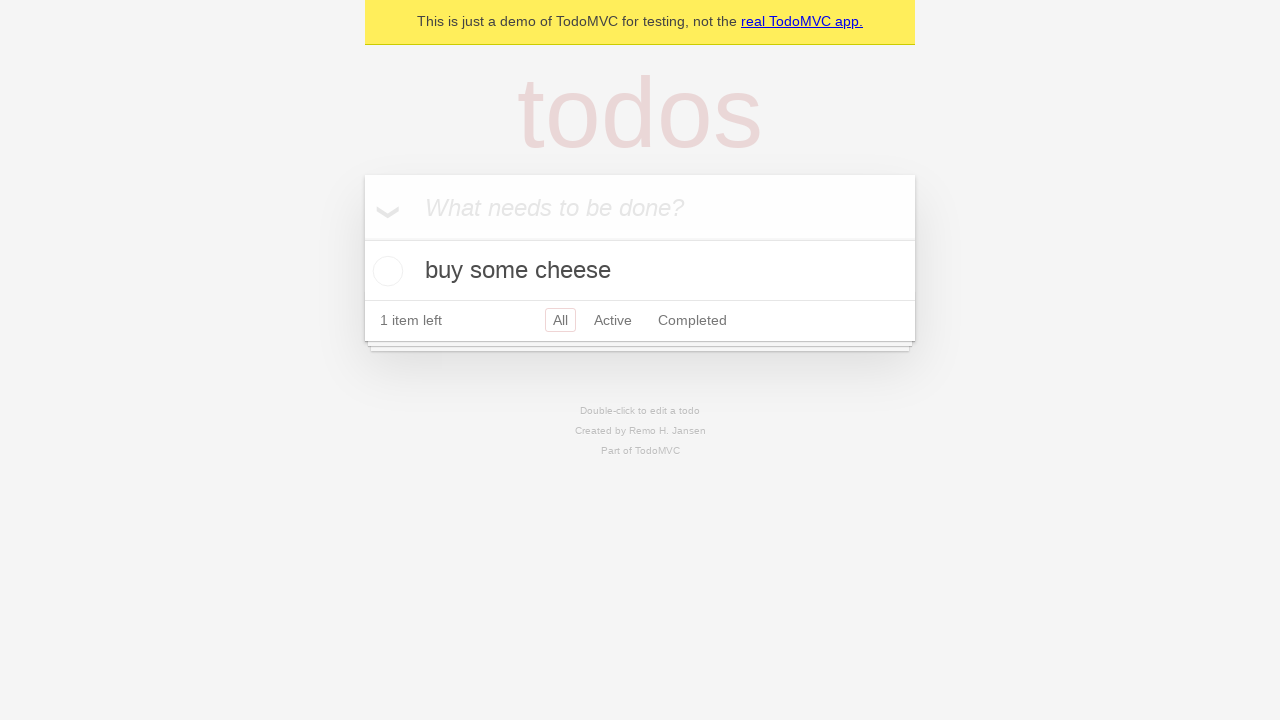

Filled new todo input with 'feed the cat' on .new-todo
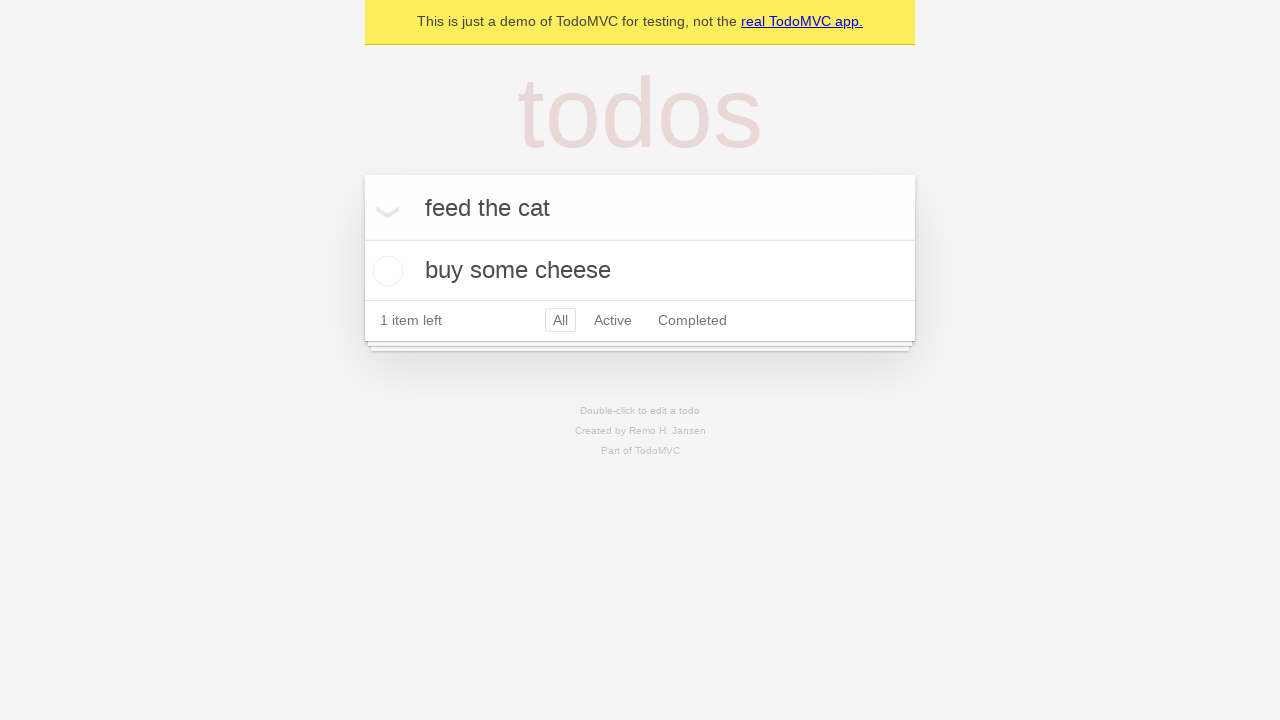

Pressed Enter to create second todo on .new-todo
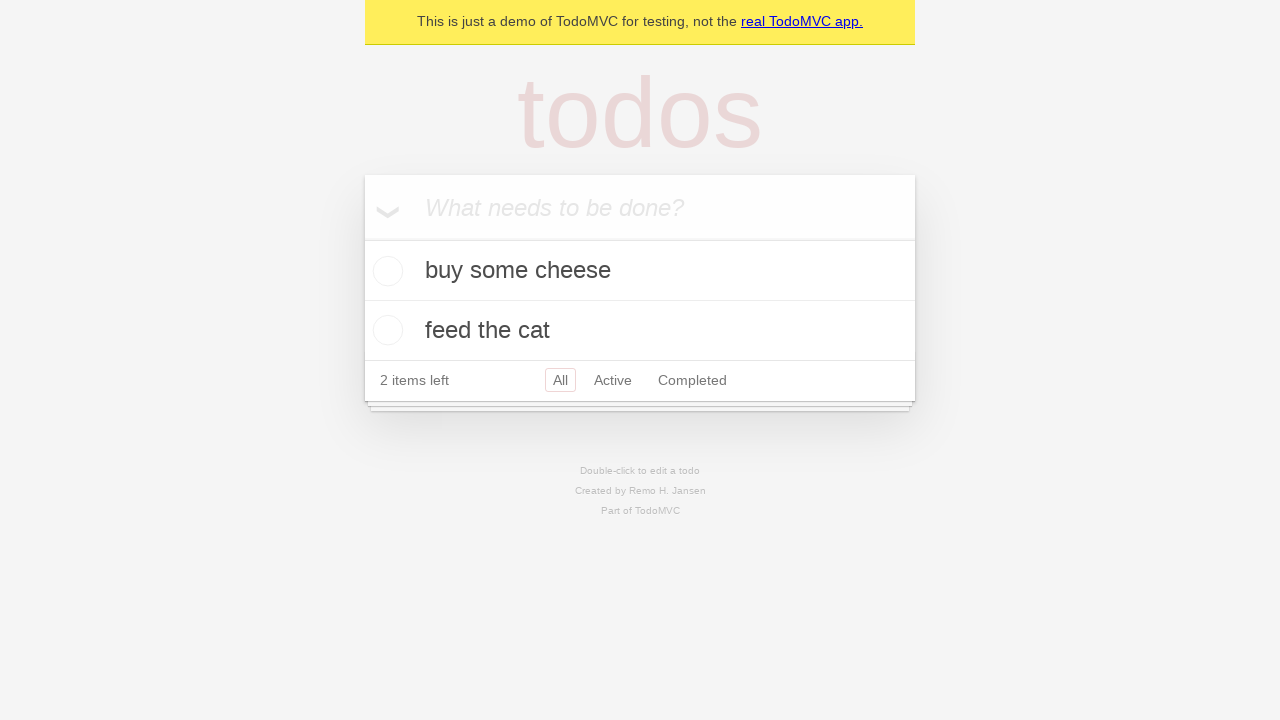

Filled new todo input with 'book a doctors appointment' on .new-todo
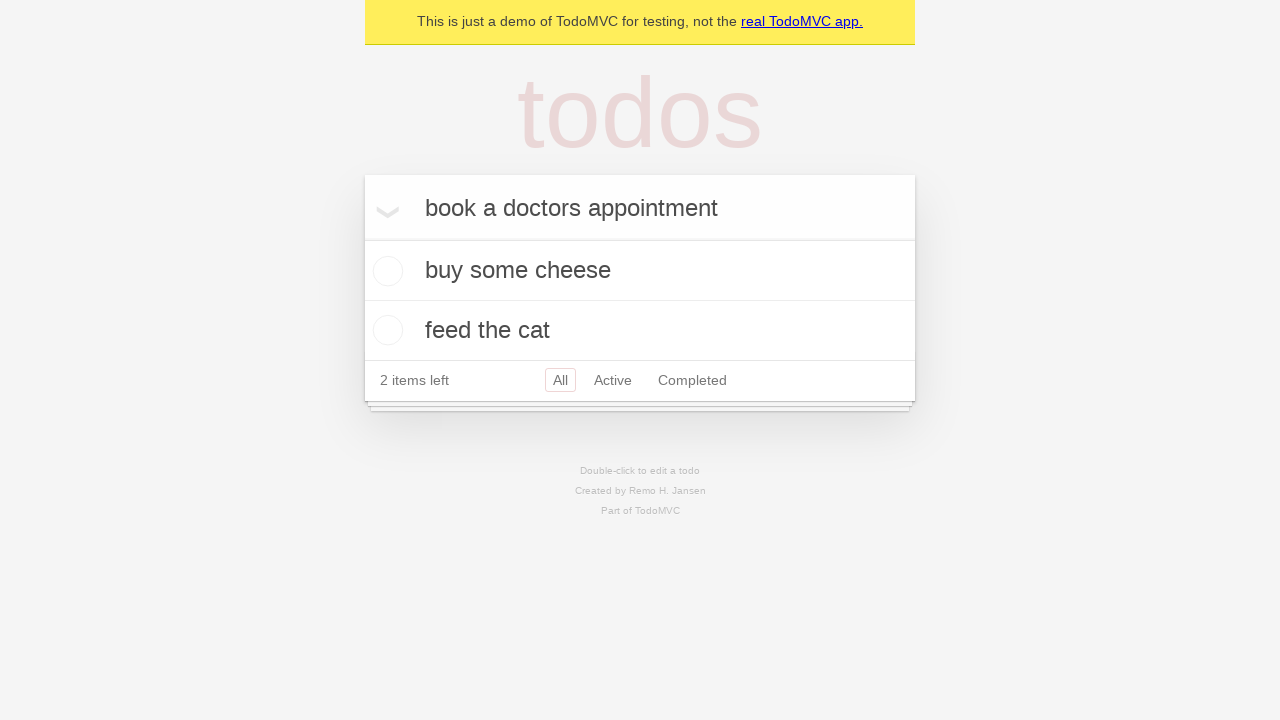

Pressed Enter to create third todo on .new-todo
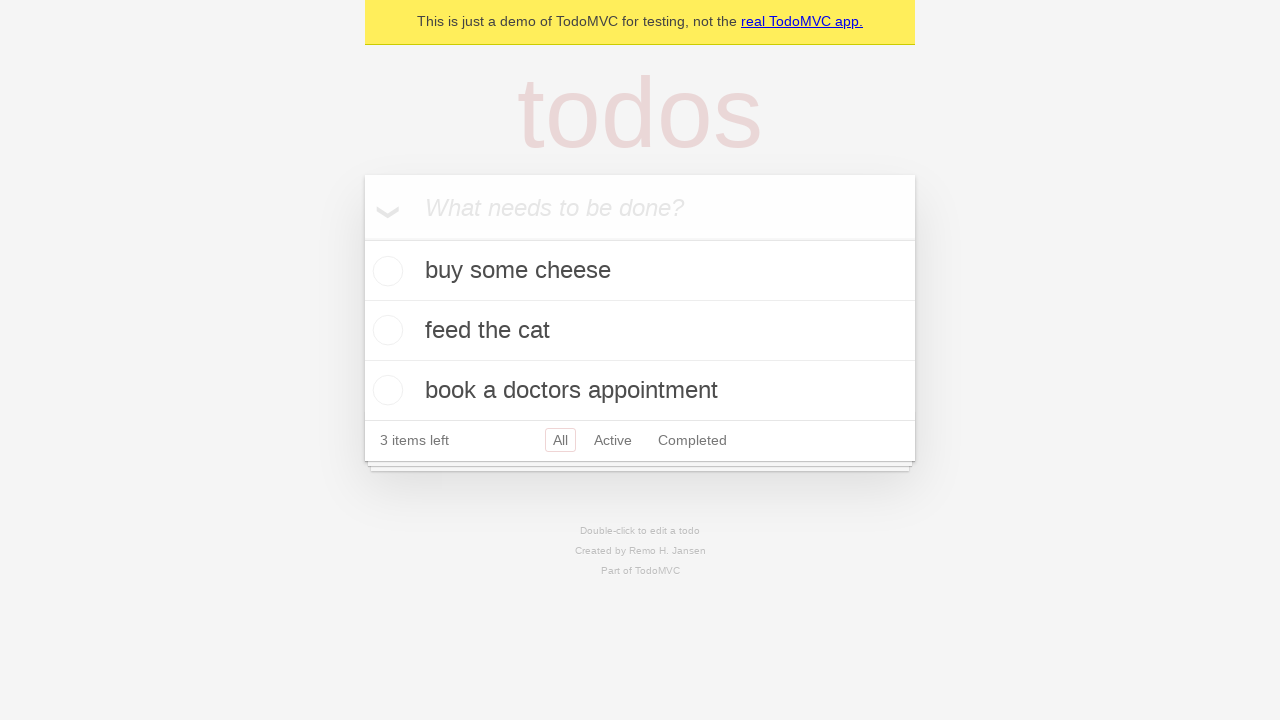

Checked second todo item as completed at (385, 330) on .todo-list li .toggle >> nth=1
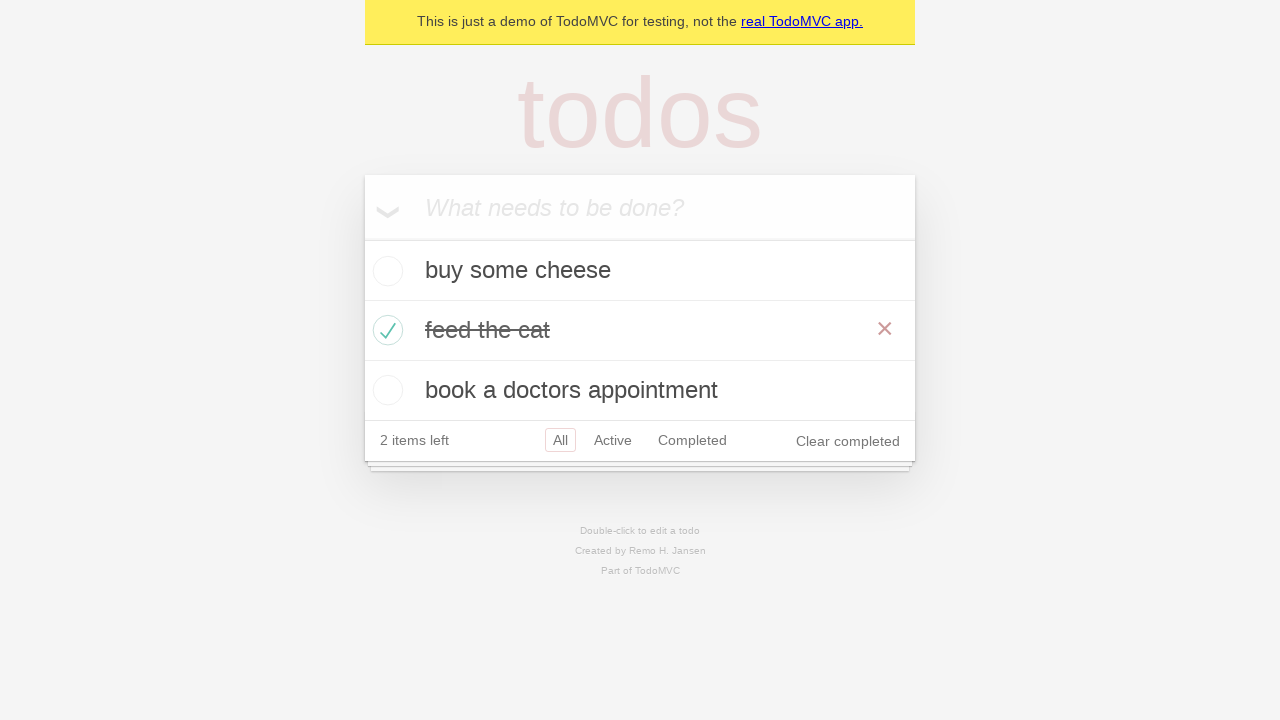

Clicked All filter at (560, 440) on .filters >> text=All
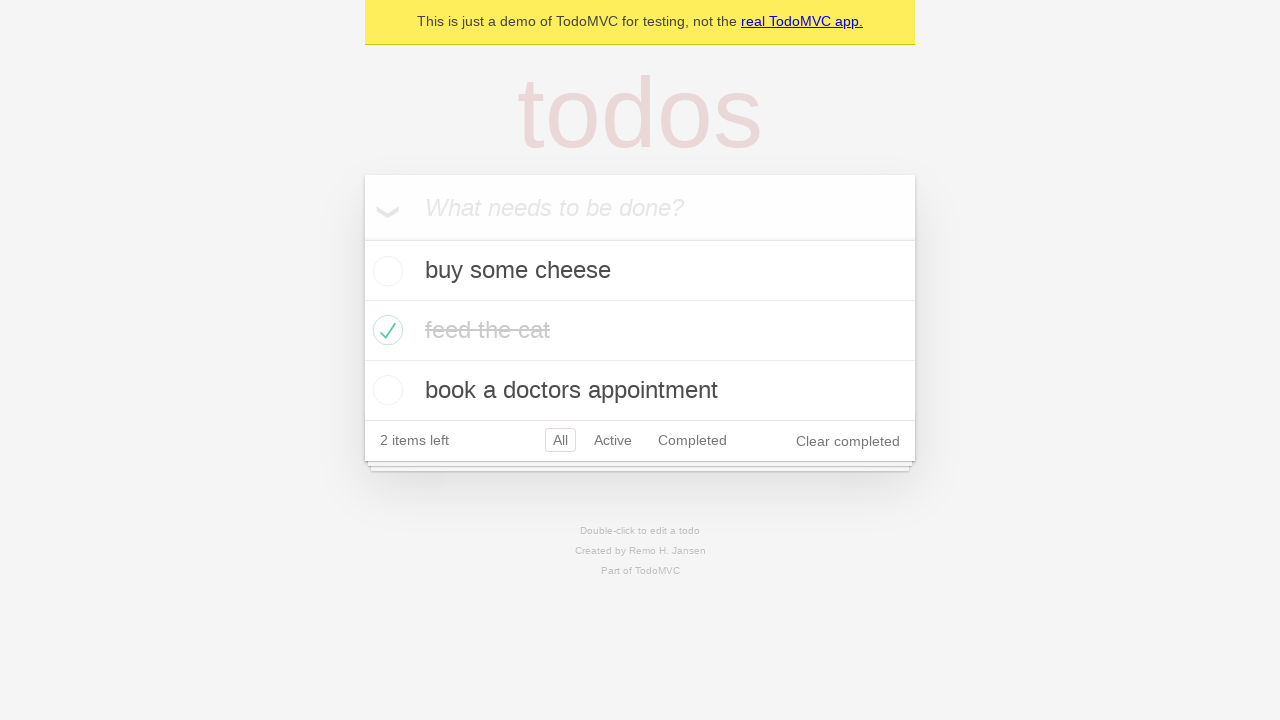

Clicked Active filter at (613, 440) on .filters >> text=Active
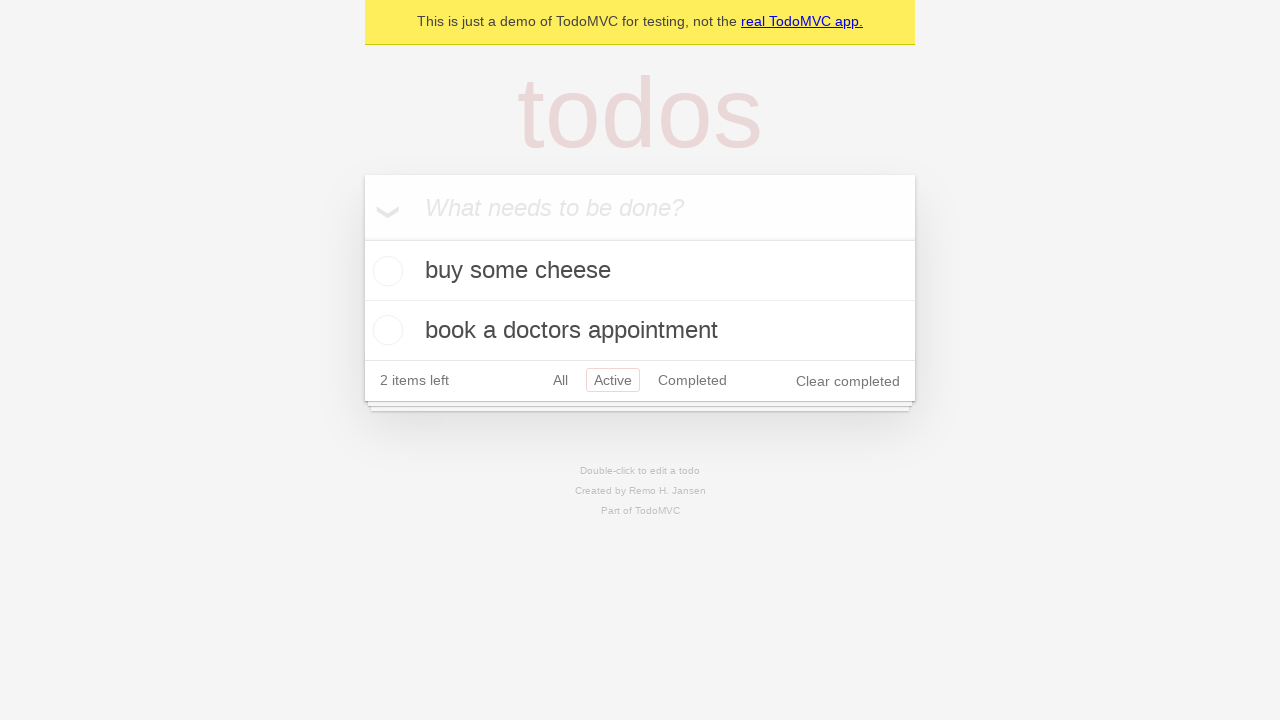

Clicked Completed filter at (692, 380) on .filters >> text=Completed
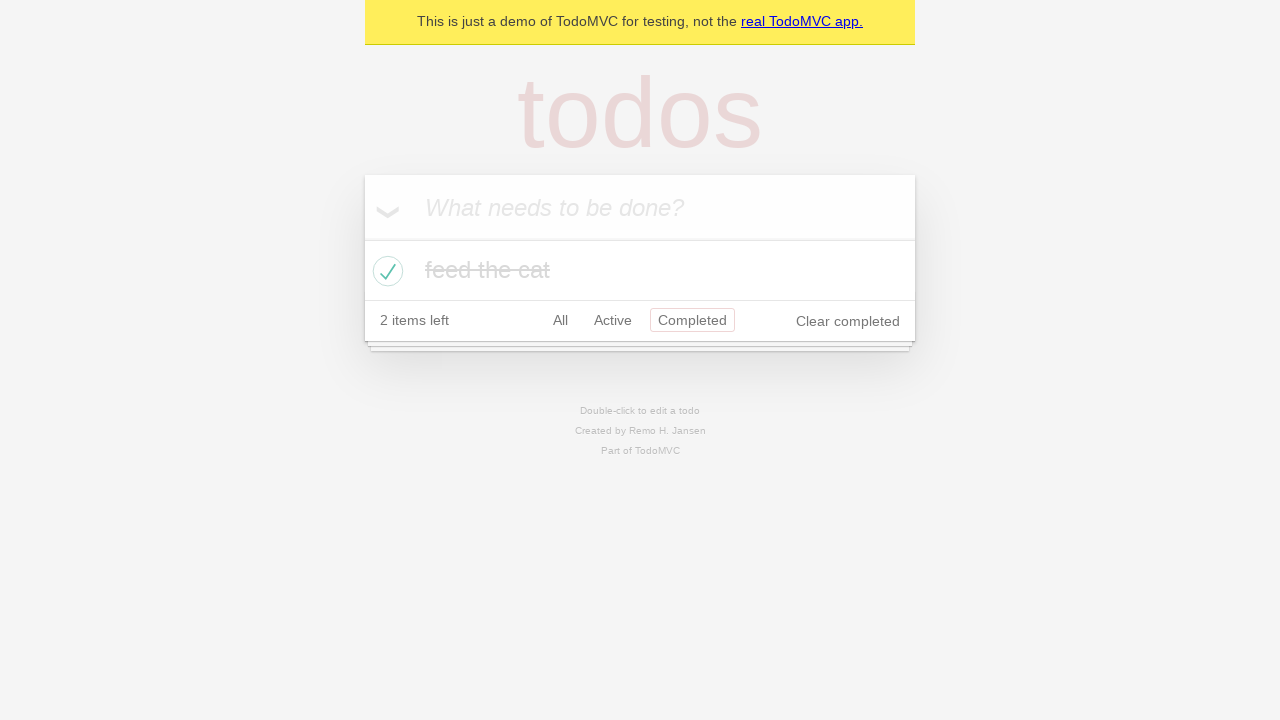

Navigated back from Completed filter
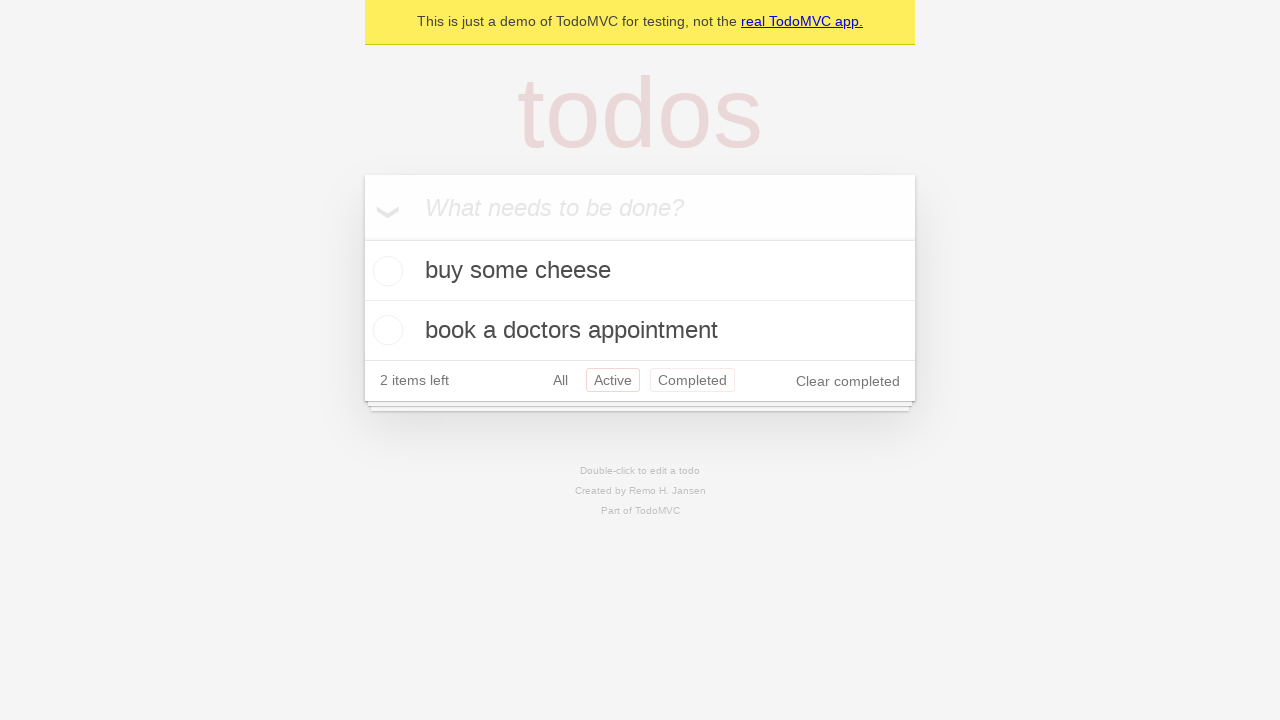

Navigated back again to Active filter
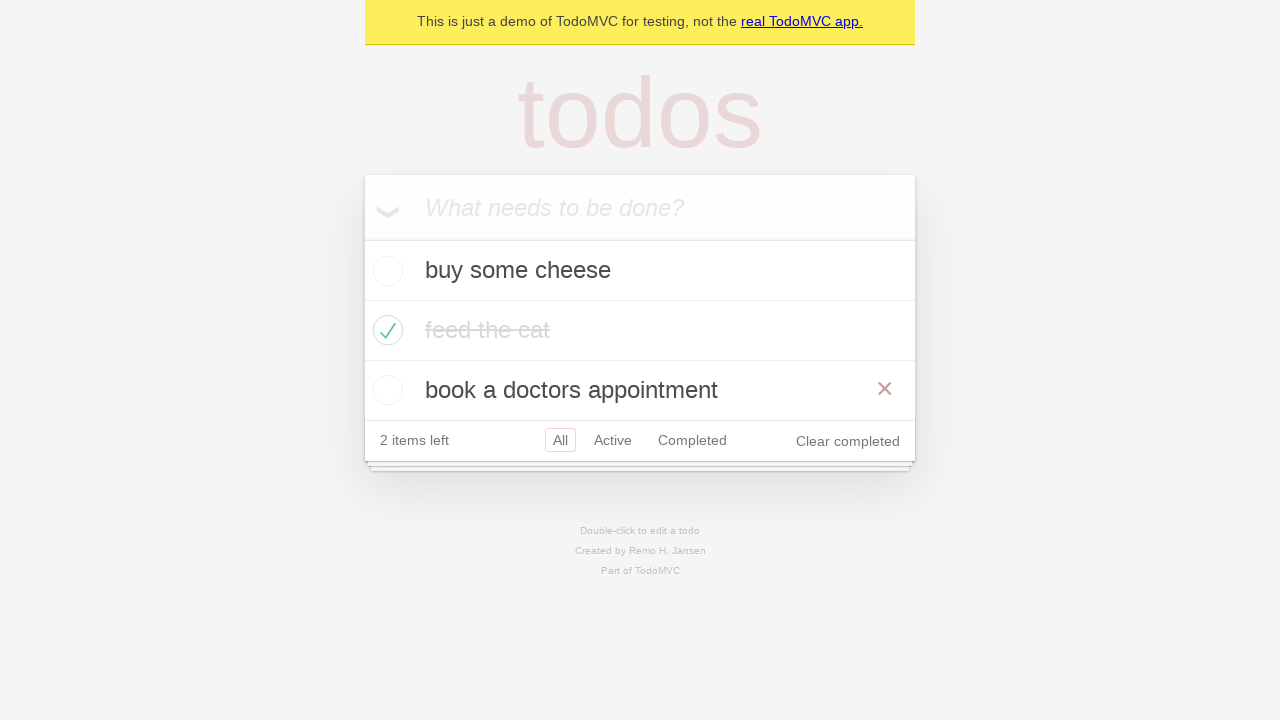

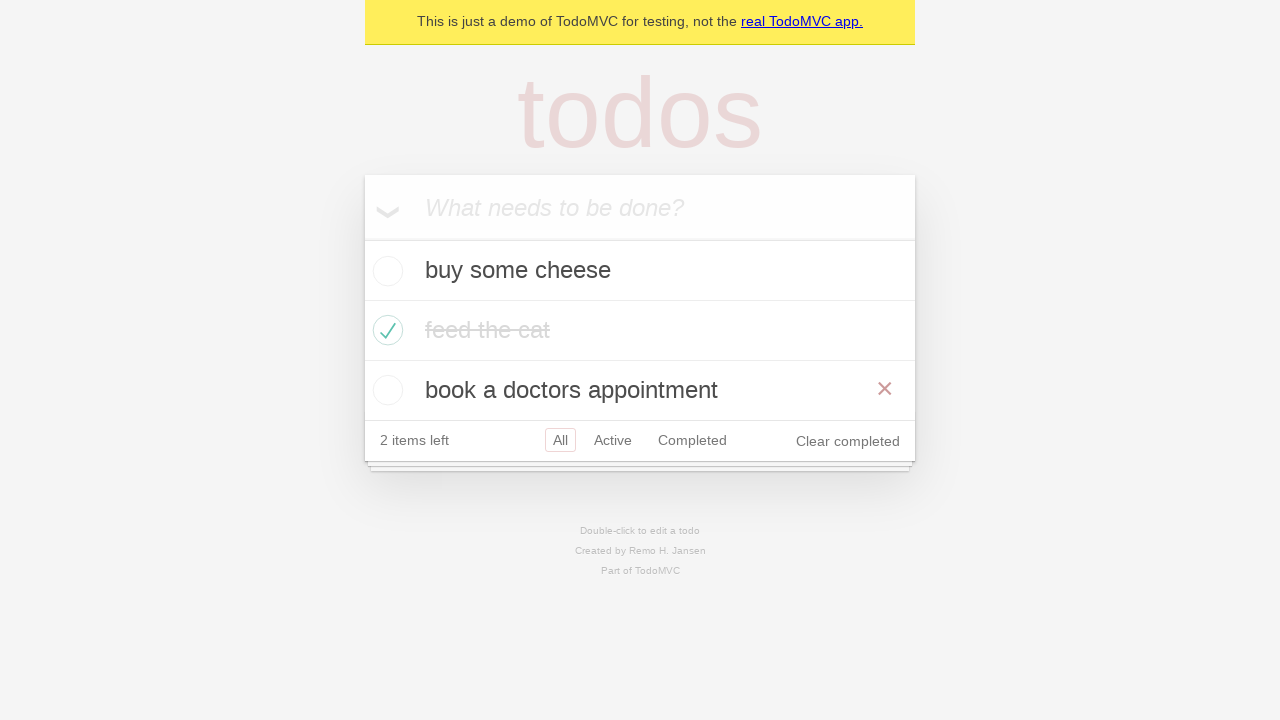